Tests the text input functionality on UI Testing Playground by entering text in an input field and clicking a button to verify the button's text updates to the entered value.

Starting URL: http://uitestingplayground.com/textinput

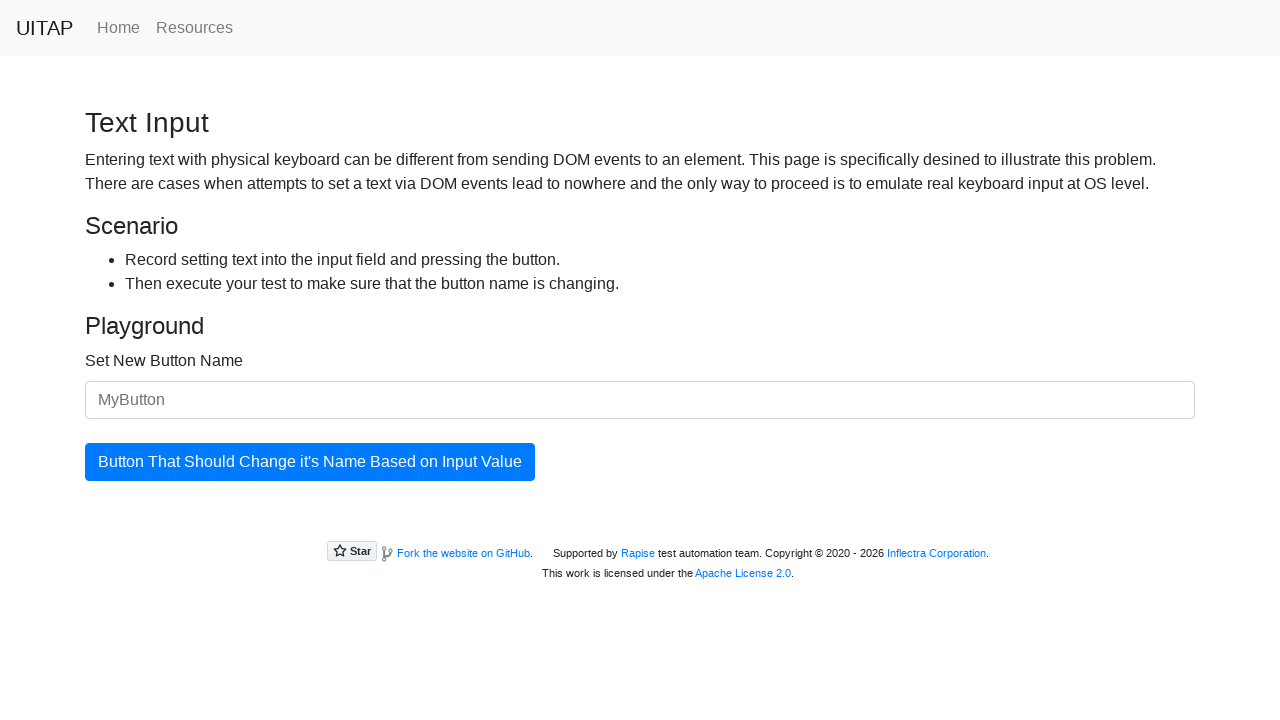

Filled input field with 'SkyPro' on #newButtonName
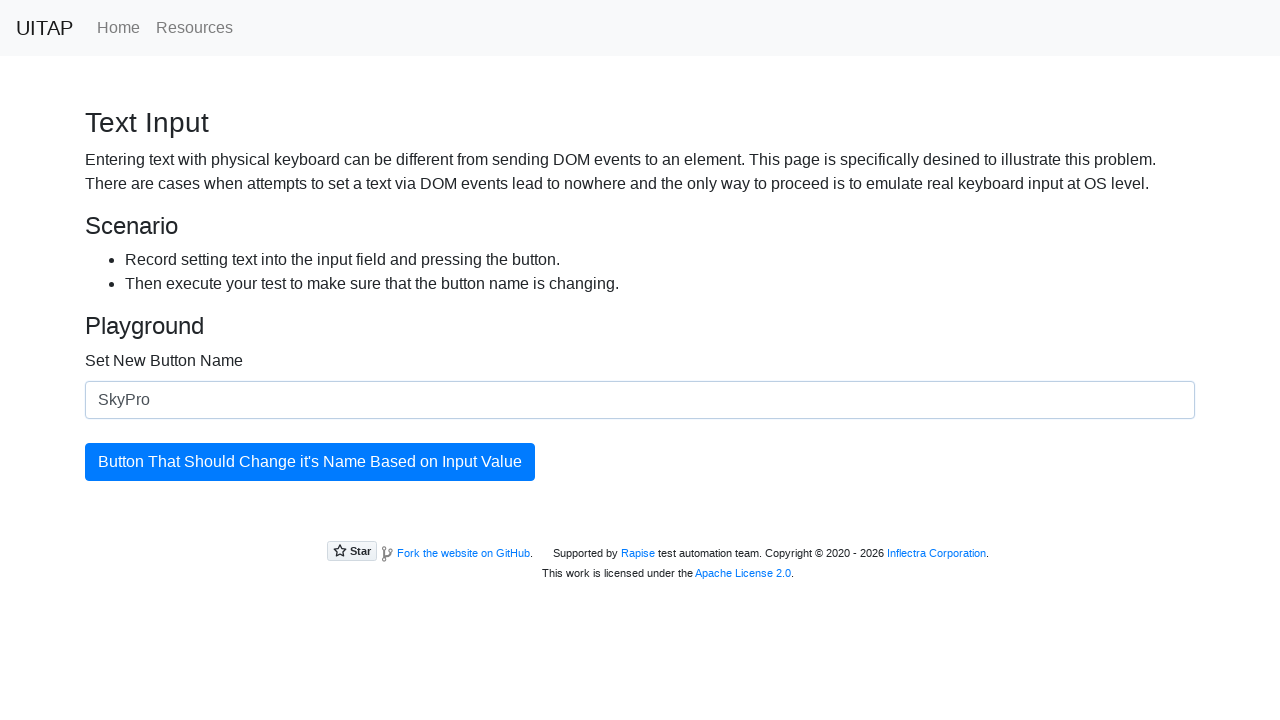

Clicked the updating button at (310, 462) on #updatingButton
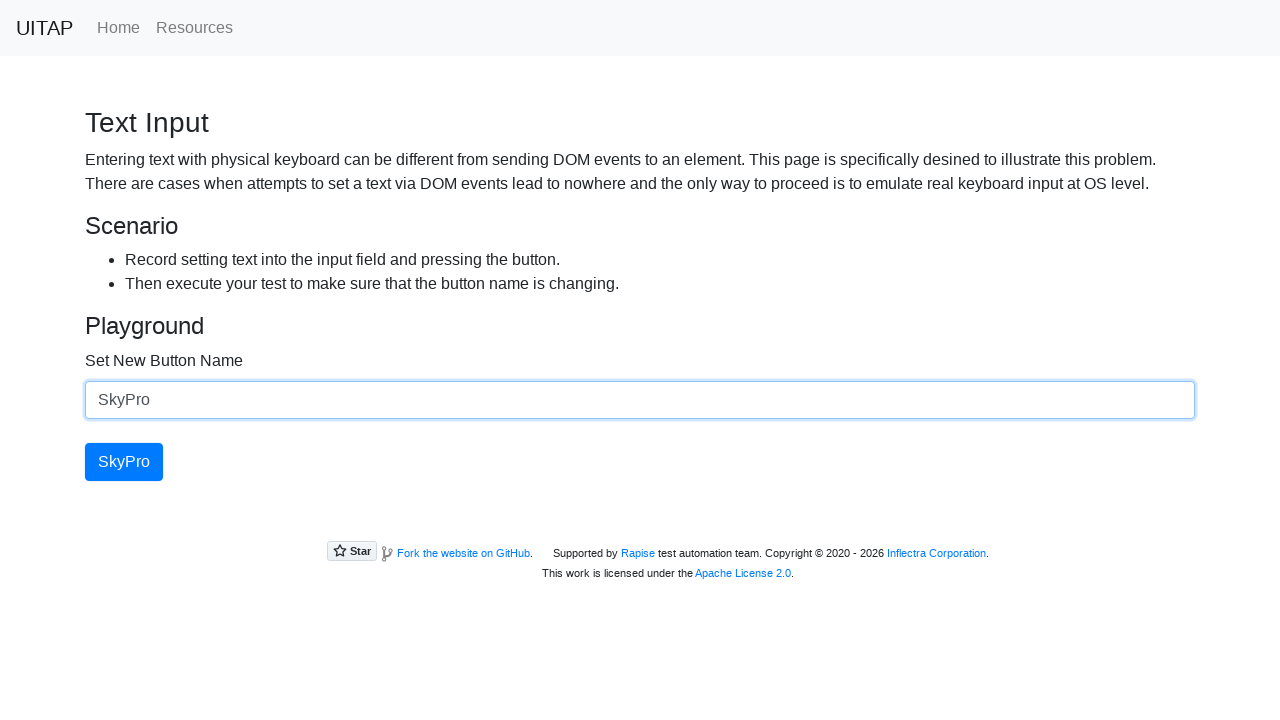

Verified button text updated to 'SkyPro'
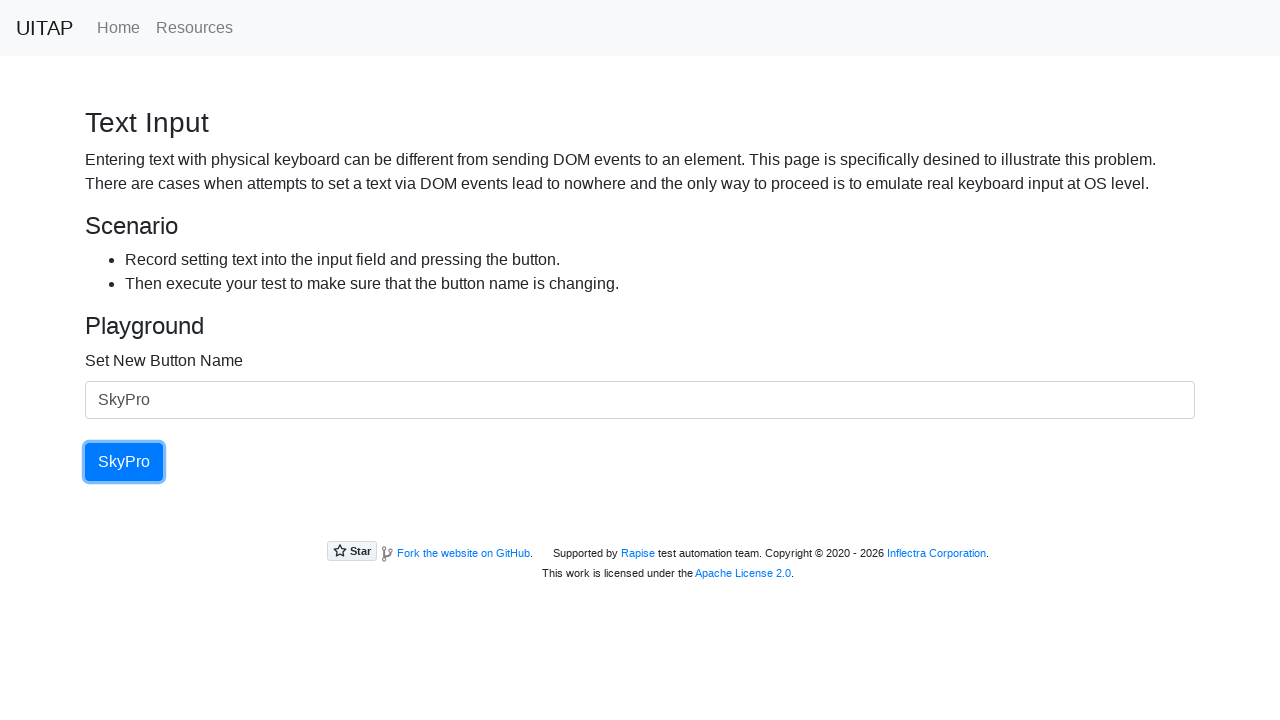

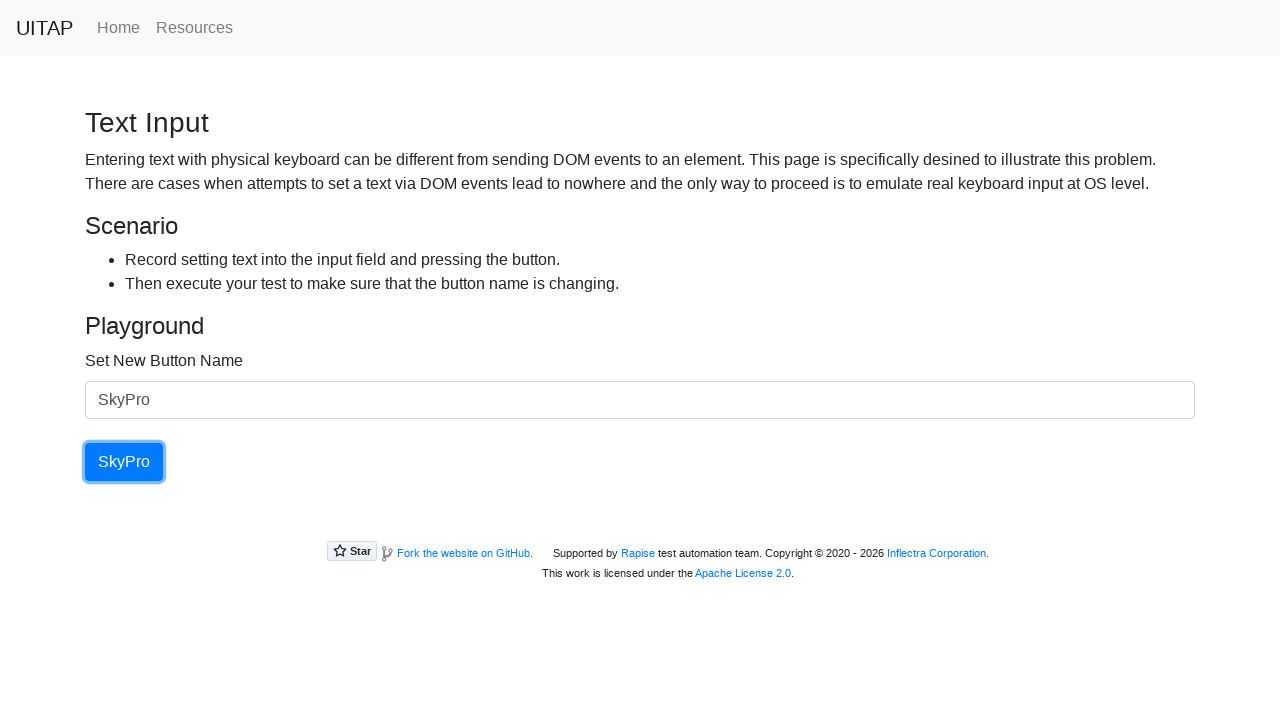